Tests product search functionality on an e-commerce practice site by searching for products containing 'ca', verifying the number of results displayed, and adding one product to the cart.

Starting URL: https://rahulshettyacademy.com/seleniumPractise/#/

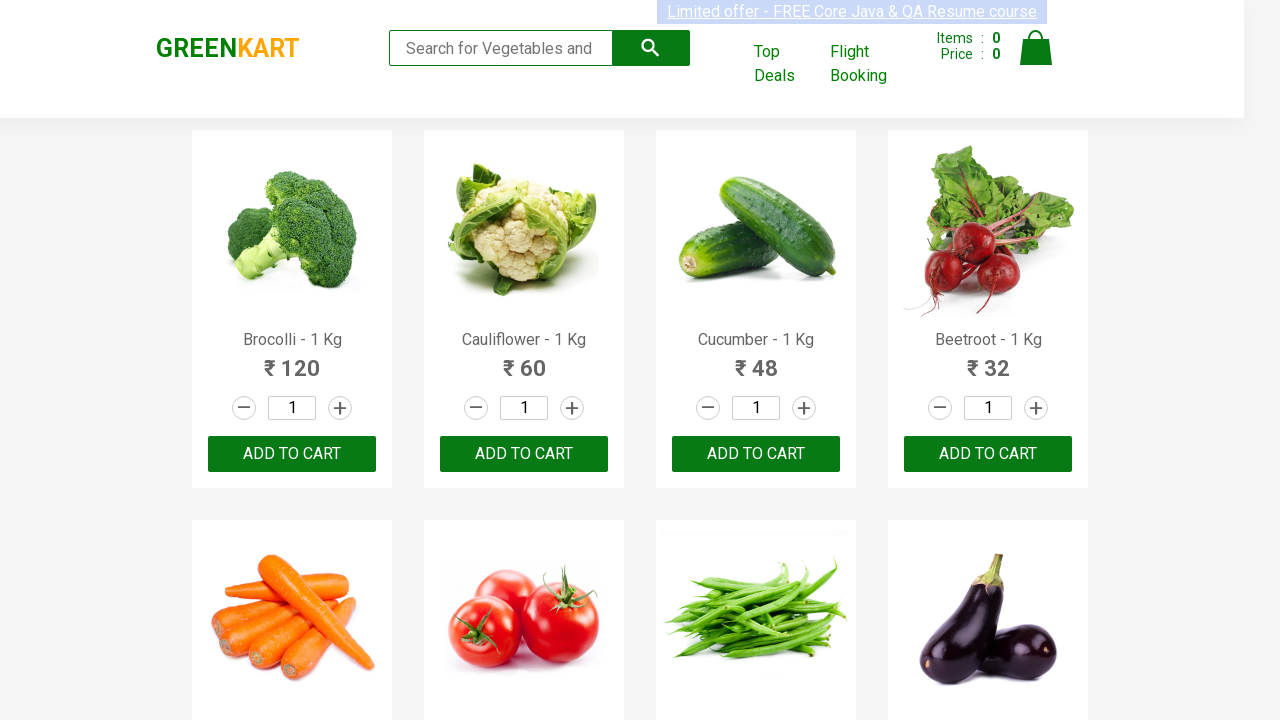

Entered 'ca' in the search field on .search-keyword
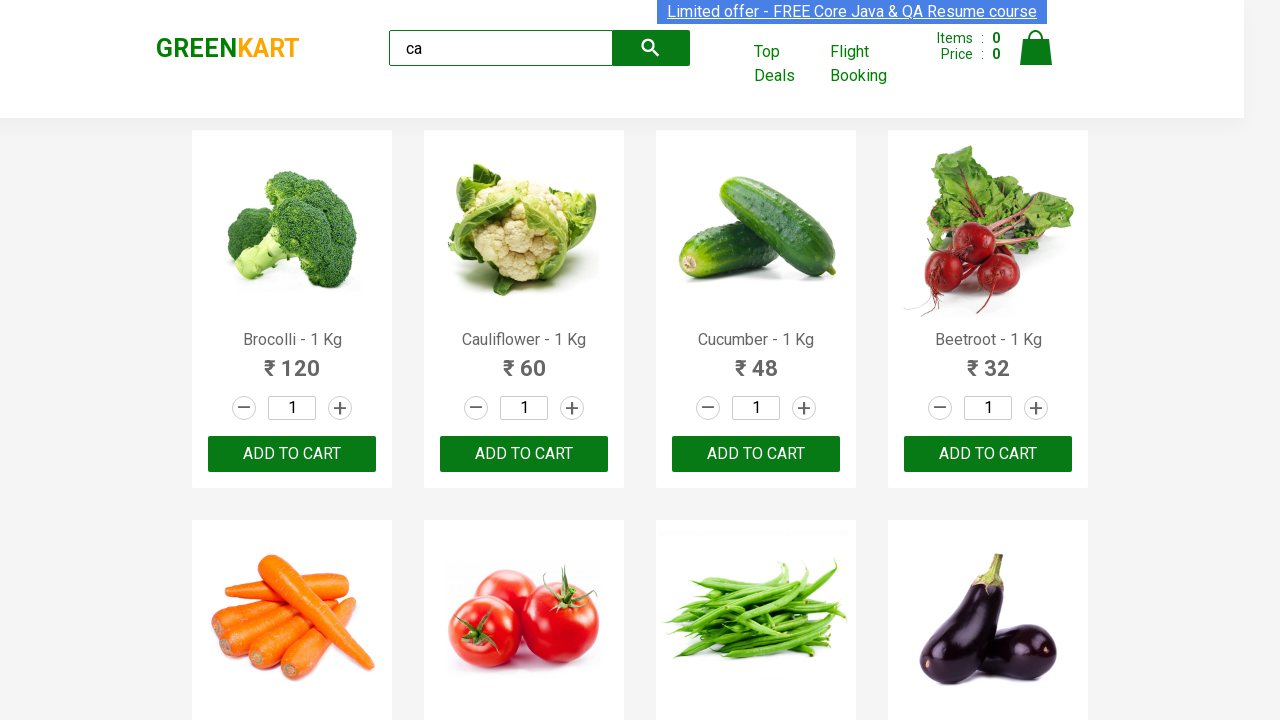

Waited 2 seconds for products to load
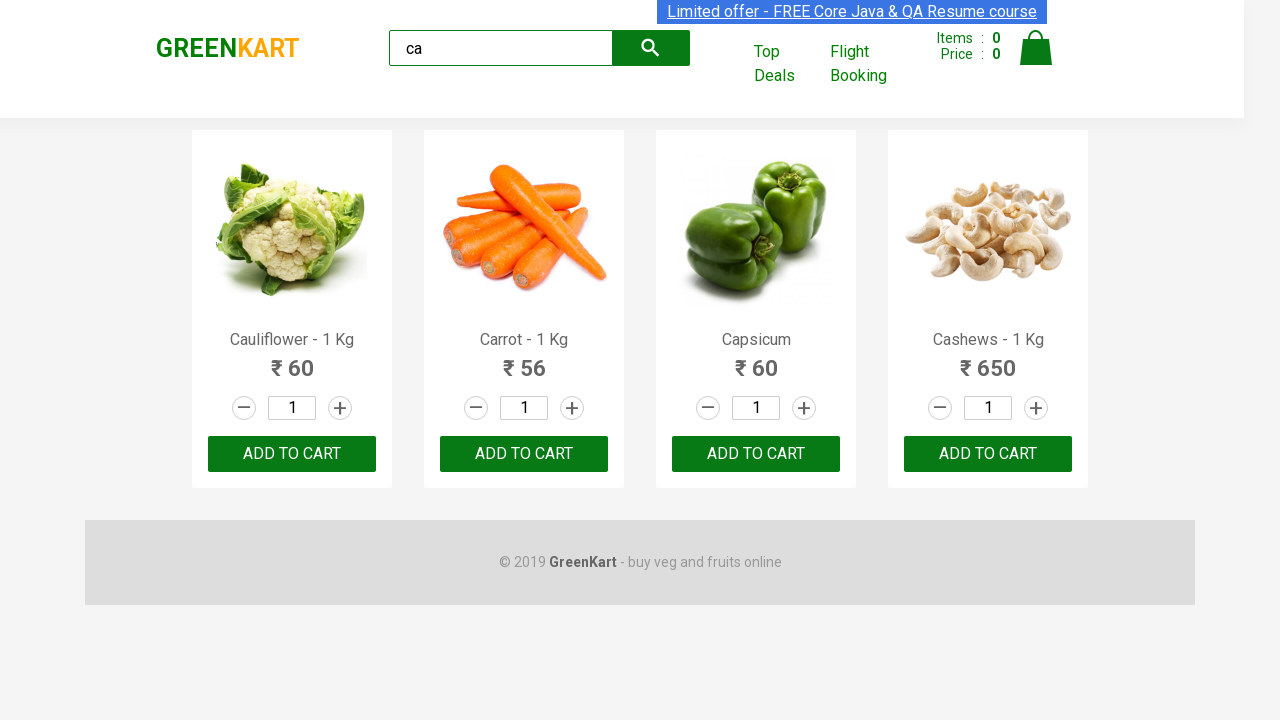

Verified products are displayed on the page
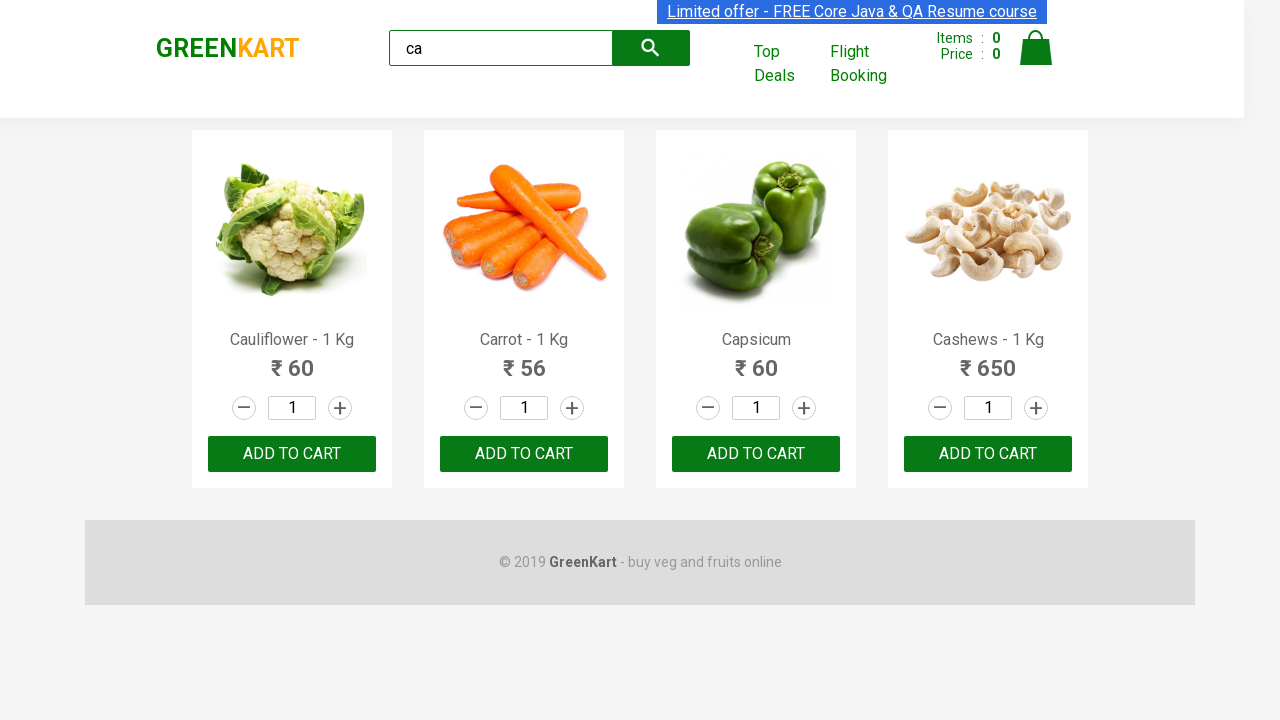

Clicked ADD TO CART button on the third product at (756, 454) on .products .product >> nth=2 >> text=ADD TO CART
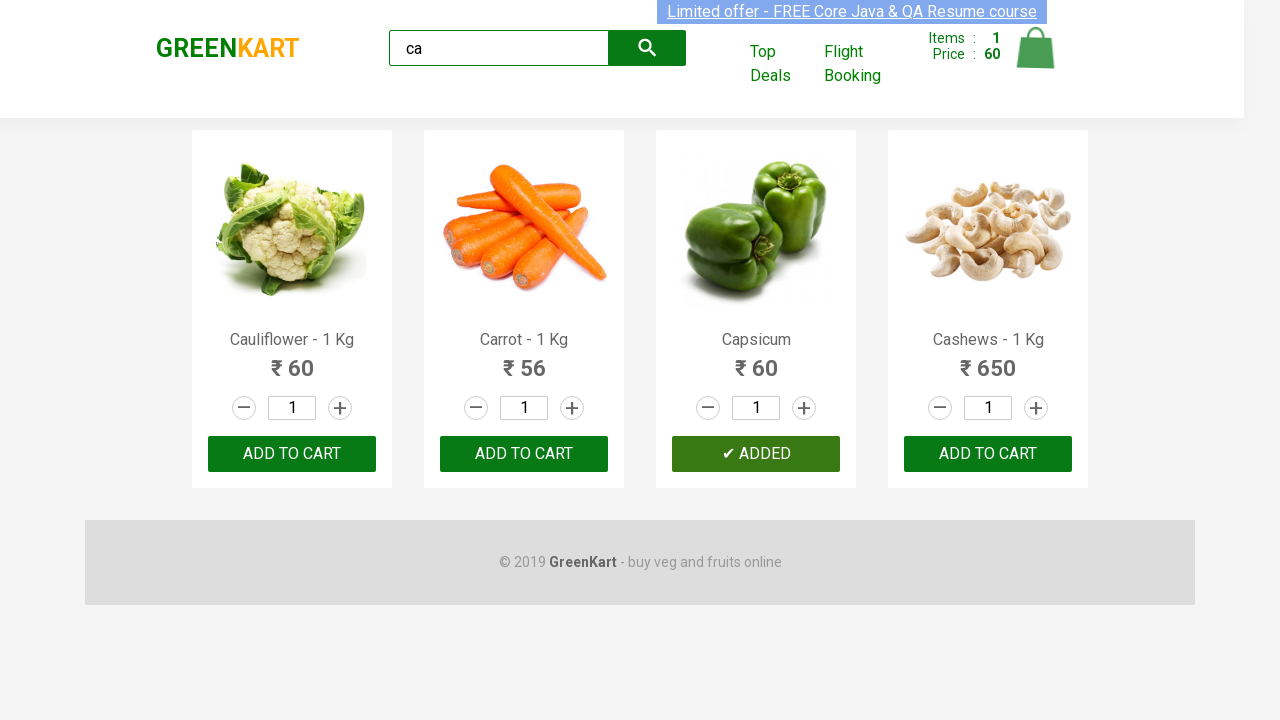

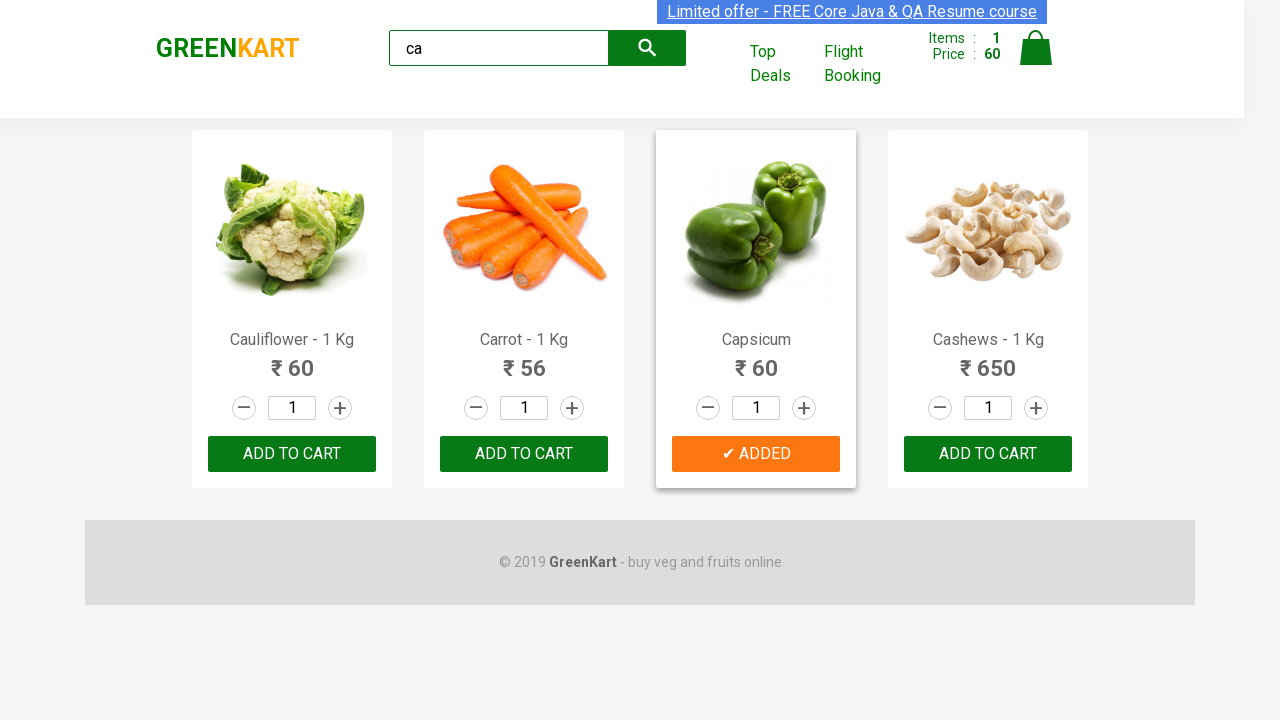